Tests adding a single todo item to the TodoMVC React app and verifies it appears in the list

Starting URL: https://todomvc.com/examples/react/dist/

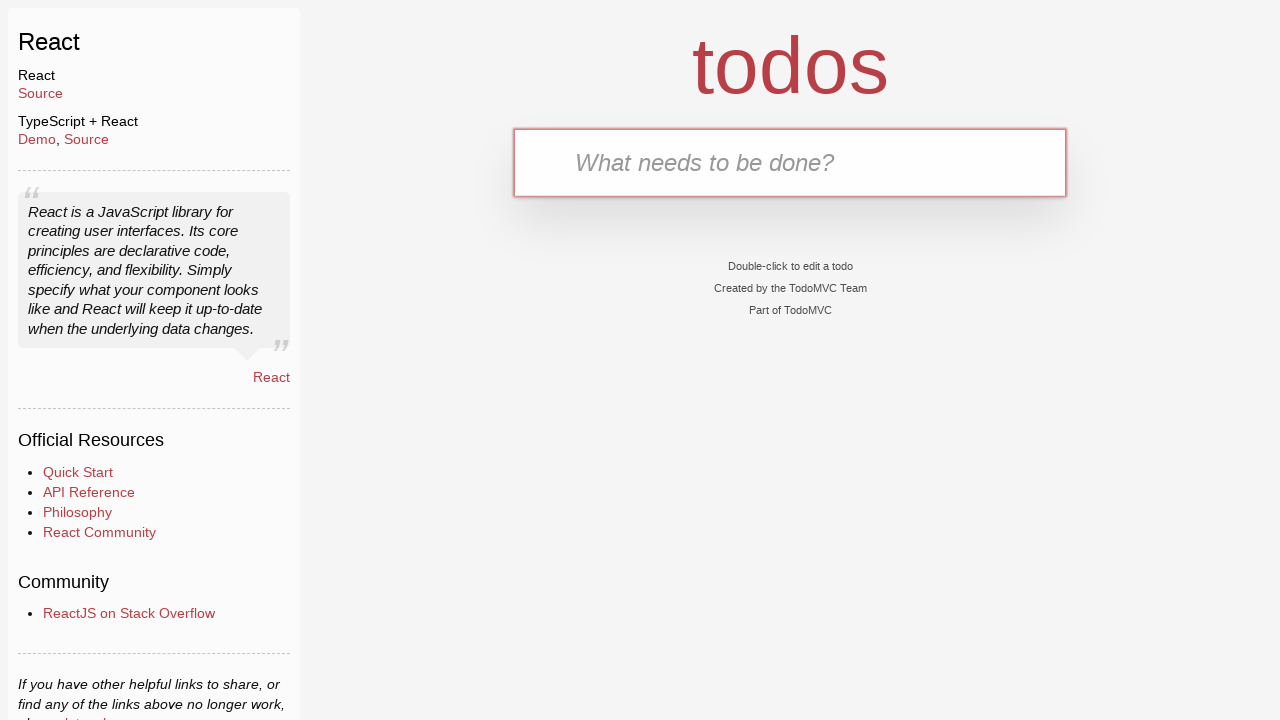

Filled new todo input field with 'Buy groceries' on .new-todo
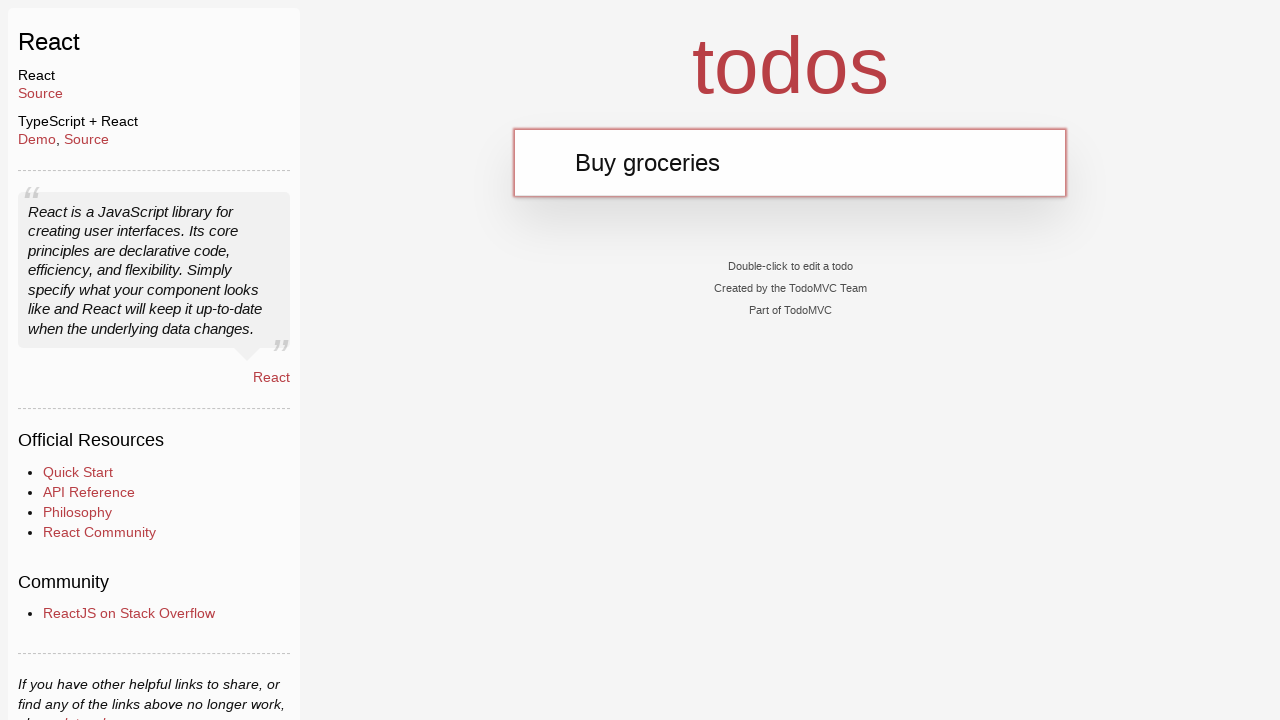

Pressed Enter to submit the new todo item on .new-todo
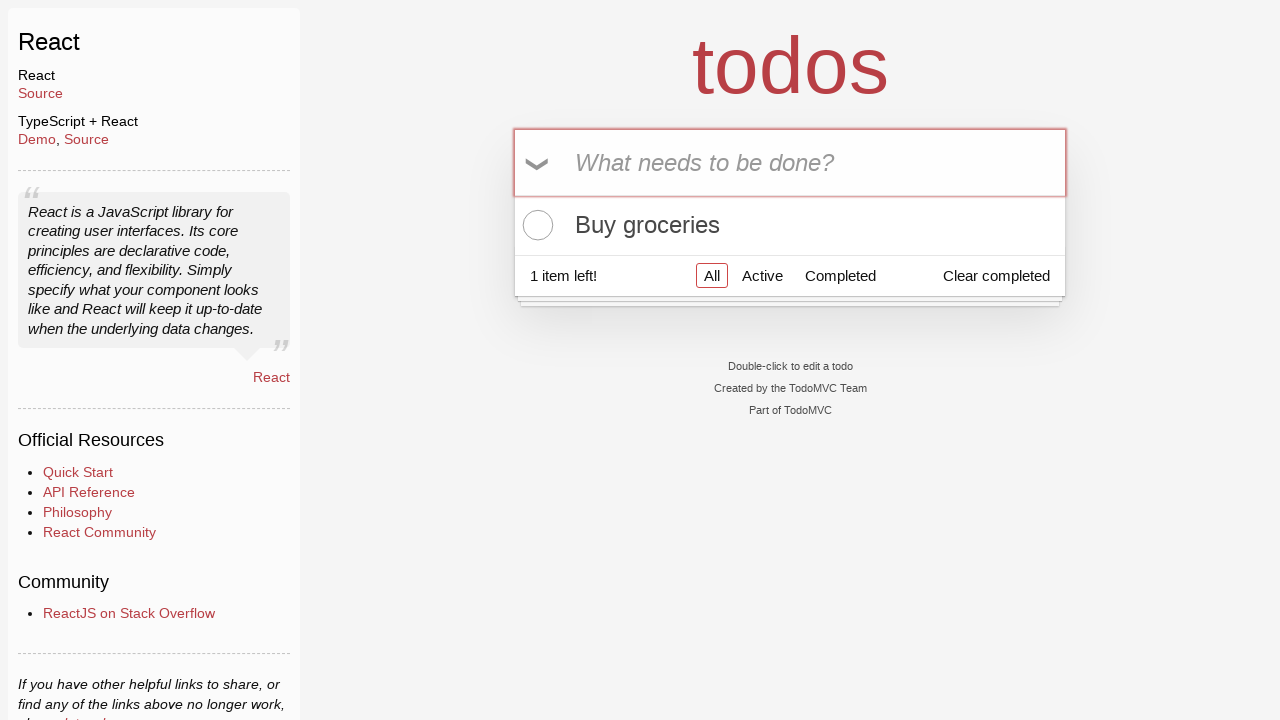

Todo item 'Buy groceries' appeared in the list
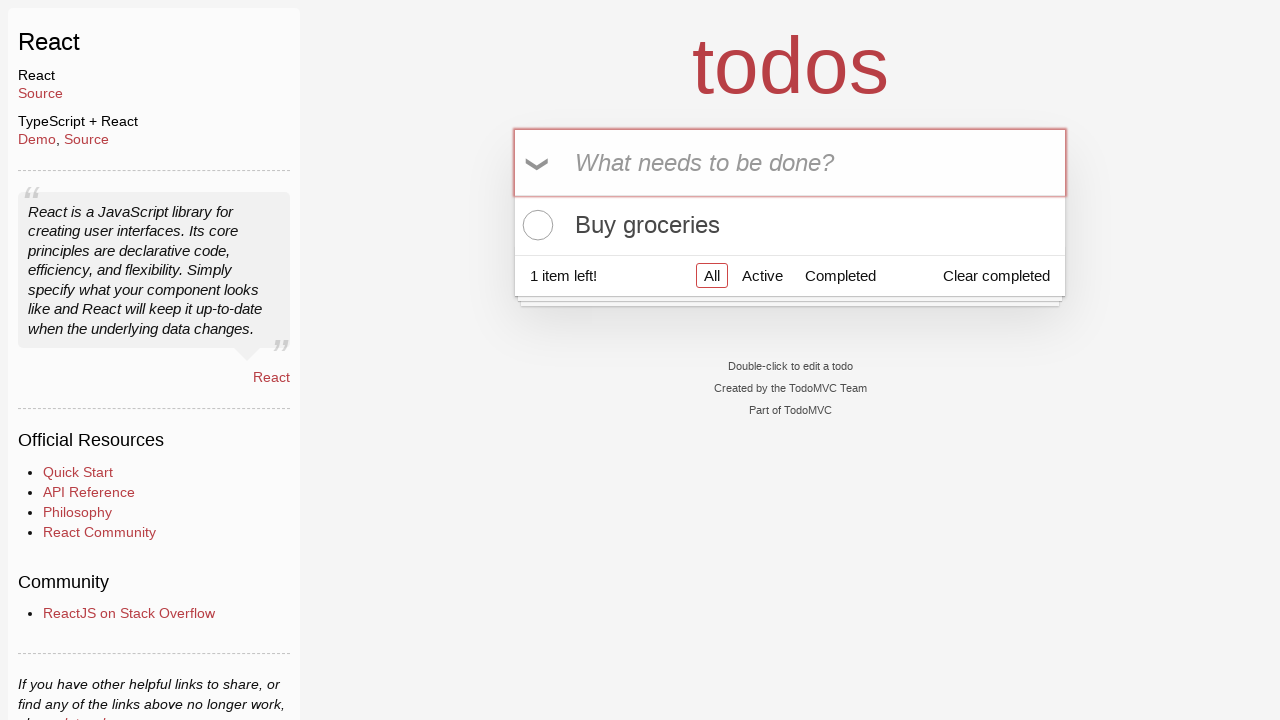

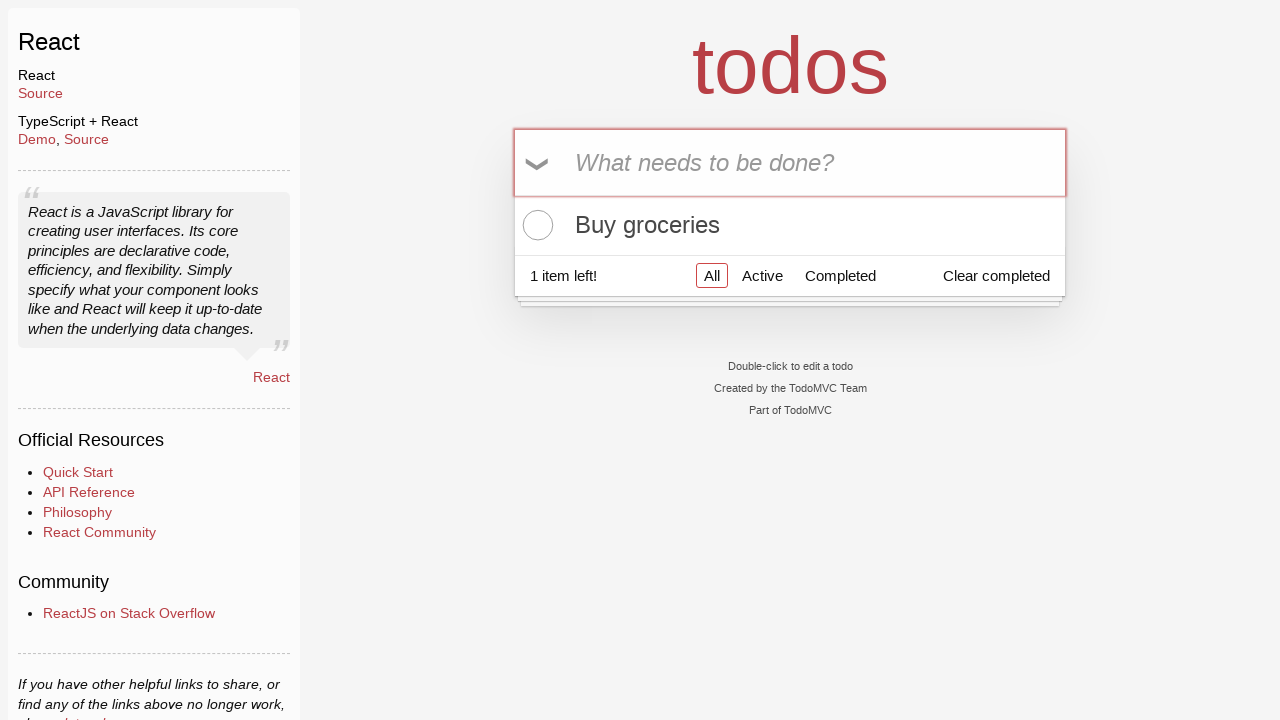